Tests right-click (context menu) functionality on a button and verifies the confirmation message appears

Starting URL: https://demoqa.com/buttons

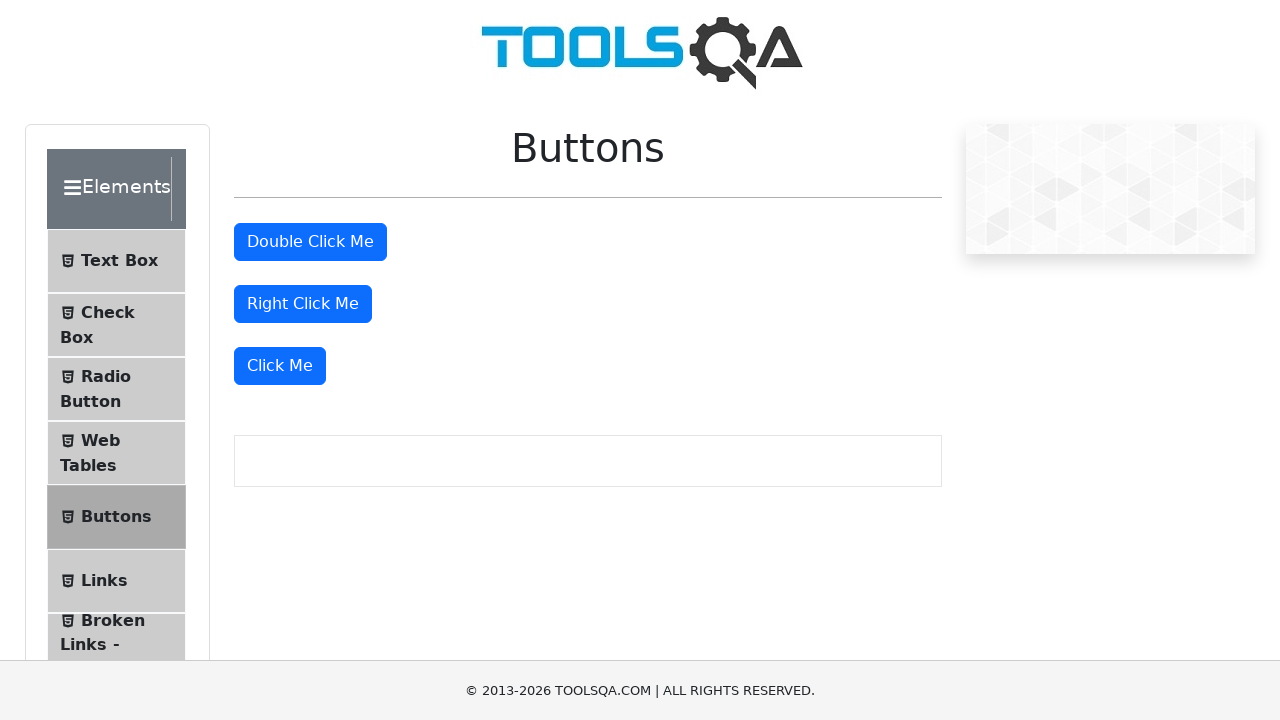

Right-clicked the right-click button at (303, 304) on #rightClickBtn
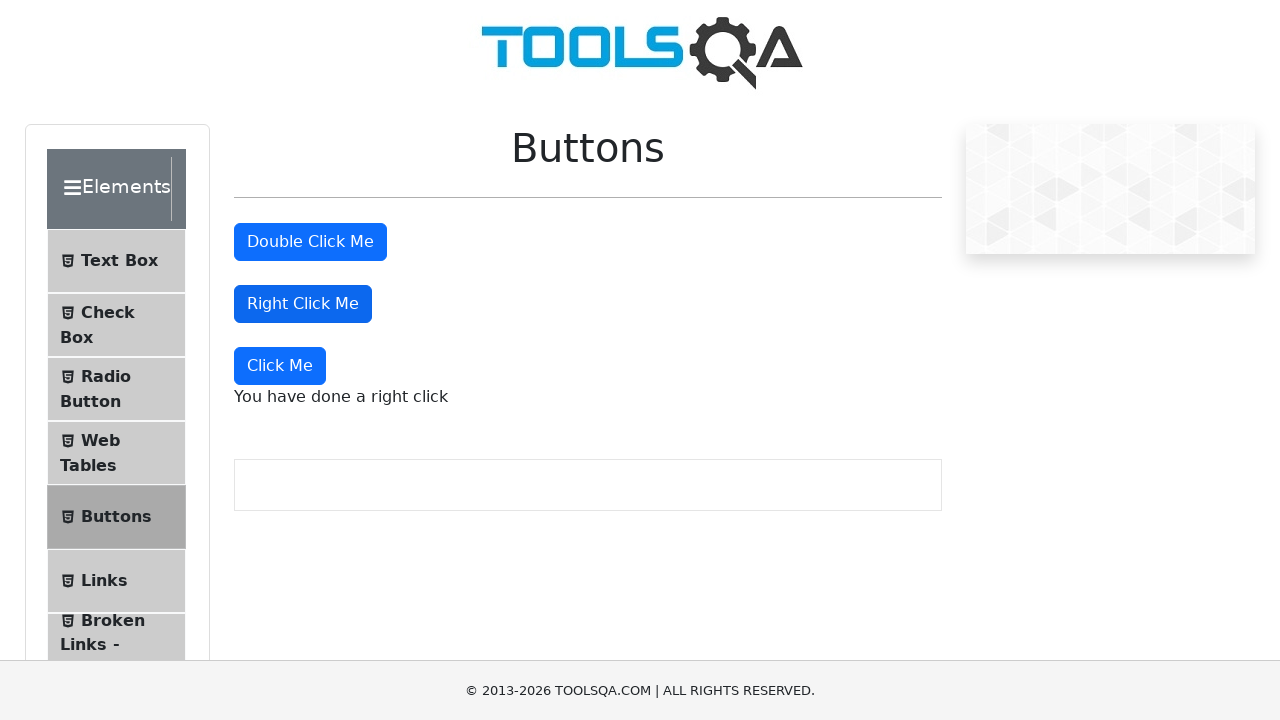

Right-click confirmation message appeared
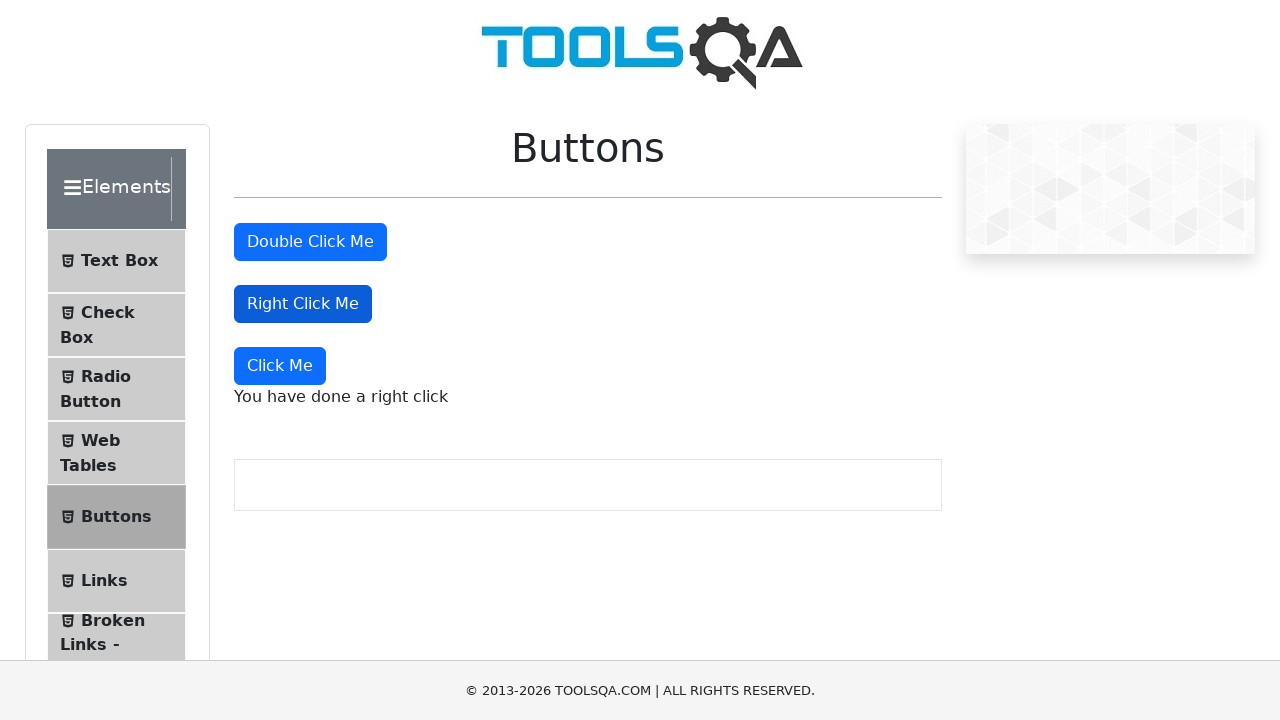

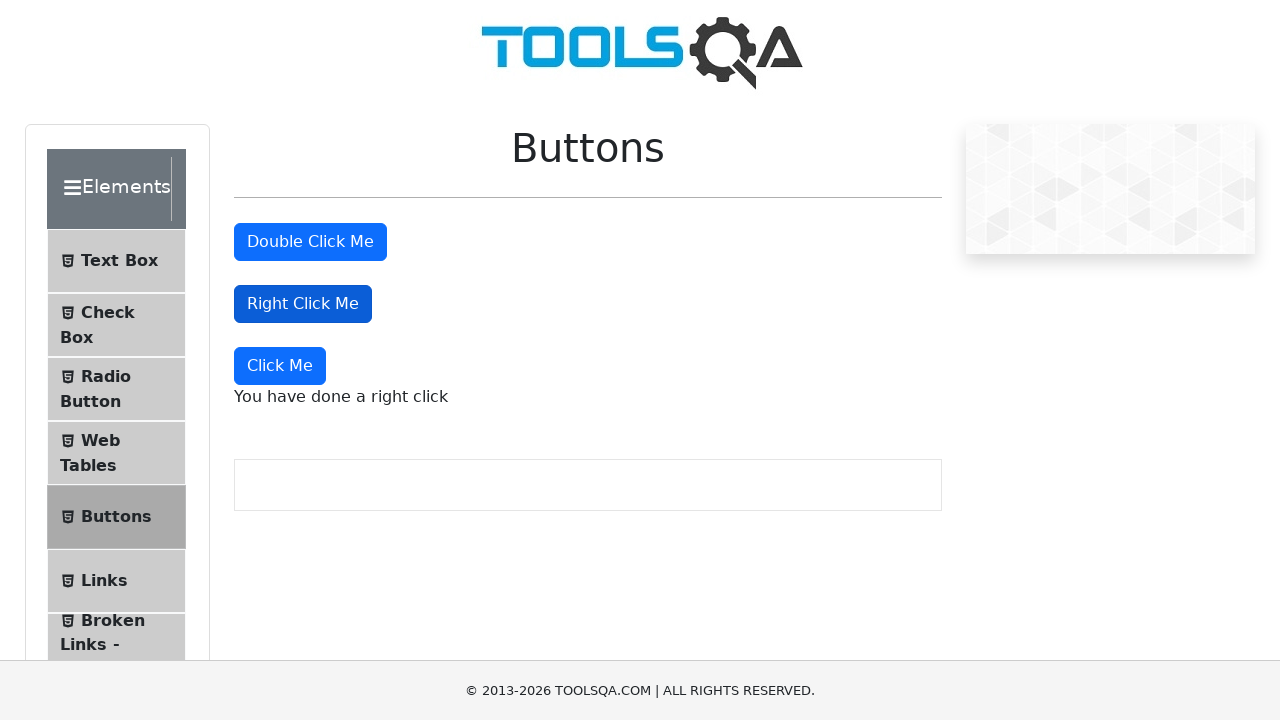